Tests multiple window handling by clicking a link that opens a new window, switching to the new window to verify its content, then switching back to the parent window to verify its content.

Starting URL: https://the-internet.herokuapp.com/

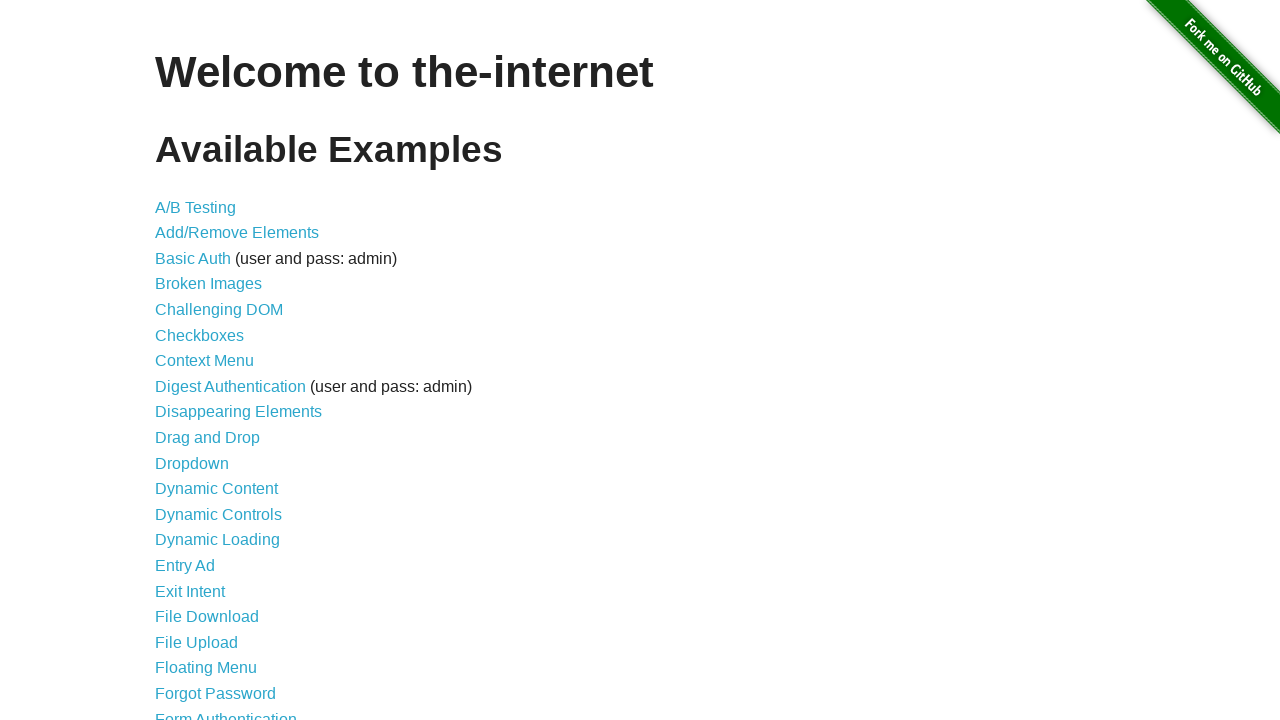

Clicked on 'Multiple Windows' link to navigate to multiple windows test page at (218, 369) on text=Multiple Windows
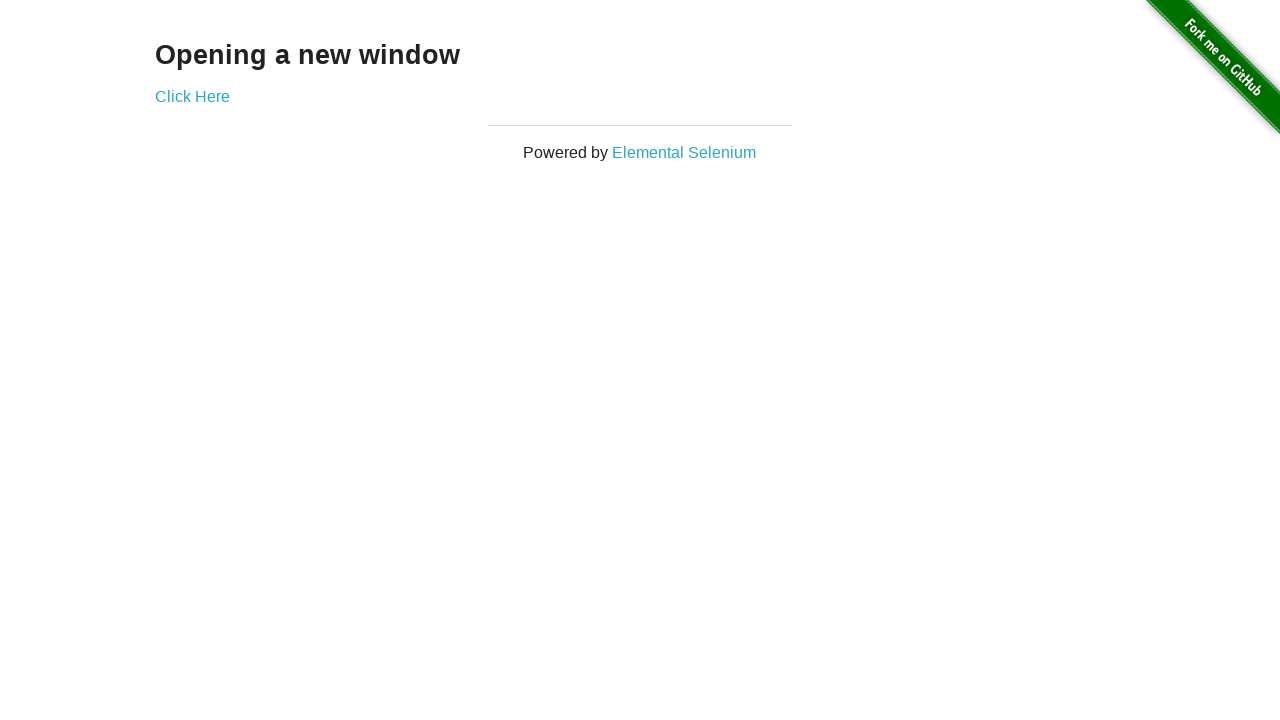

Clicked 'Click Here' link which opened a new window at (192, 96) on text=Click Here
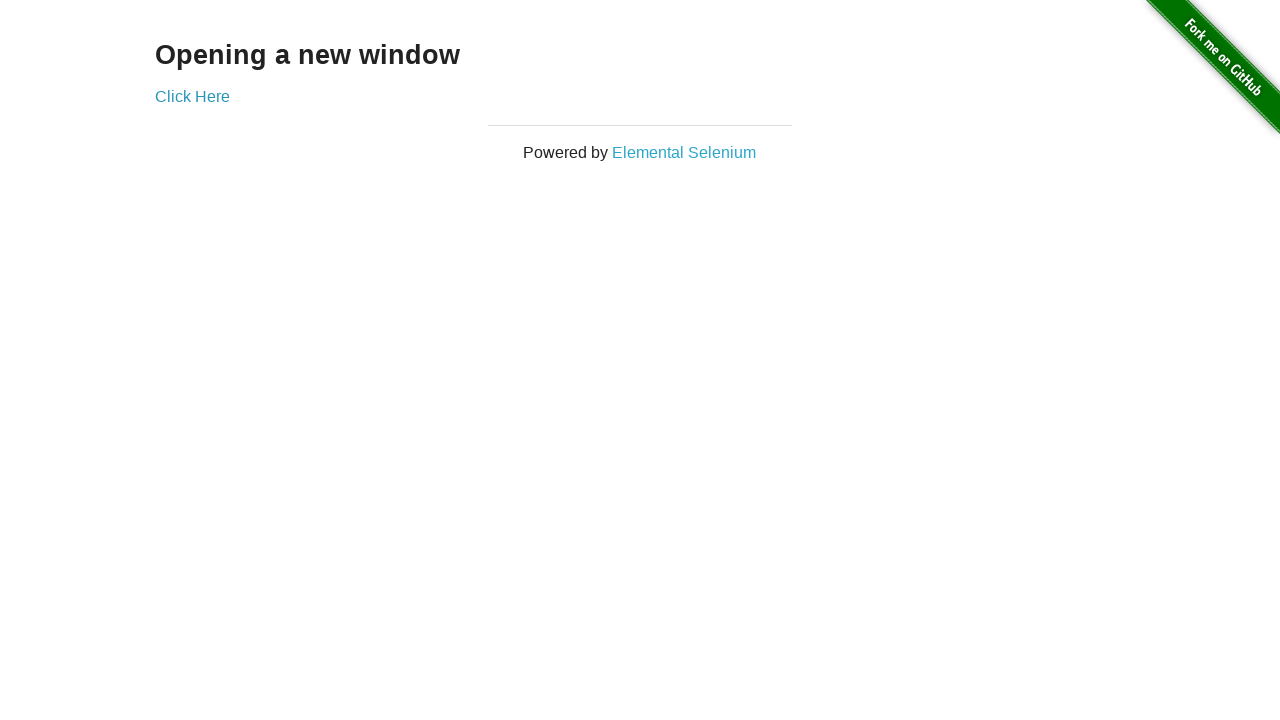

Captured the new child window page object
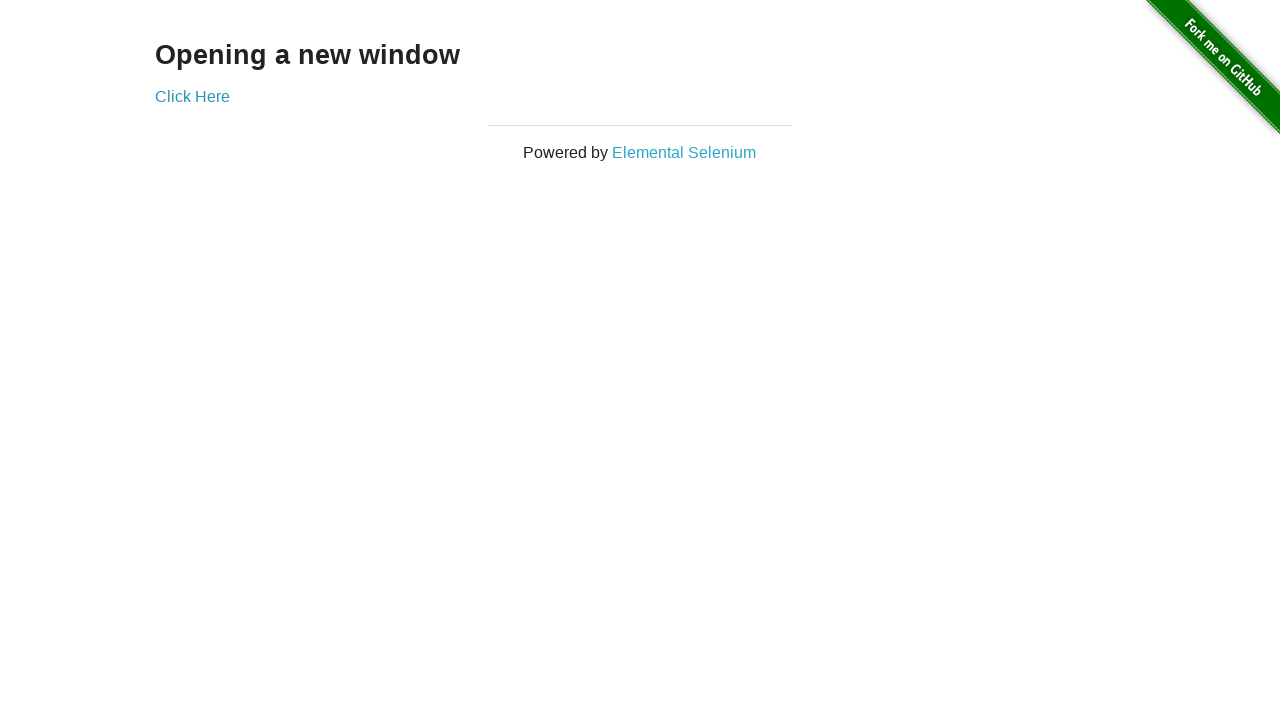

Verified content loaded in child window by waiting for div.example selector
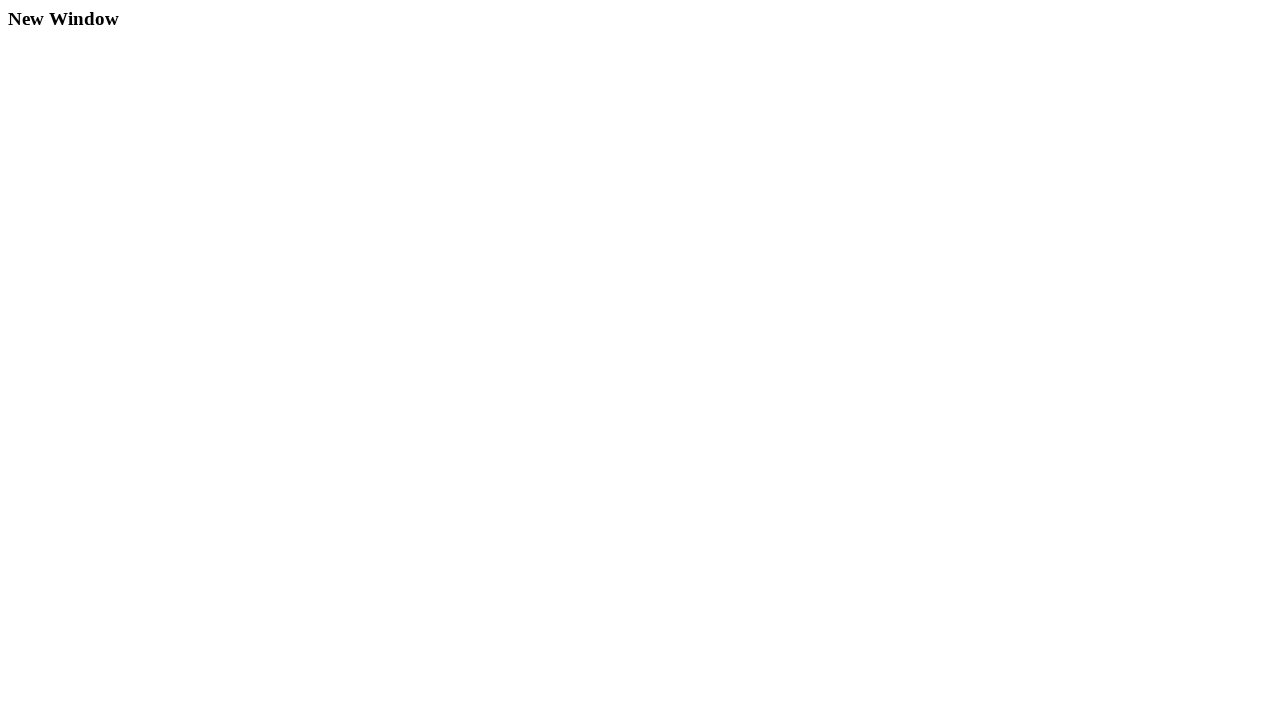

Closed the child window
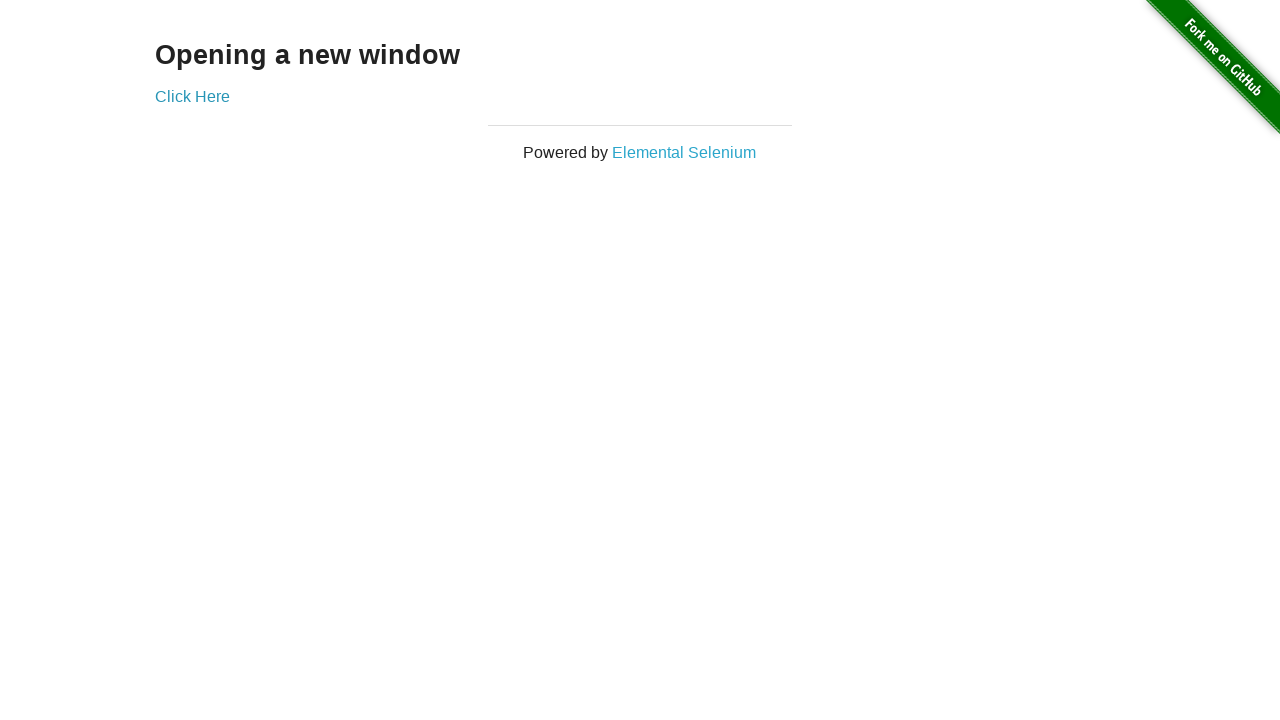

Verified parent window content is still accessible by waiting for div.example selector
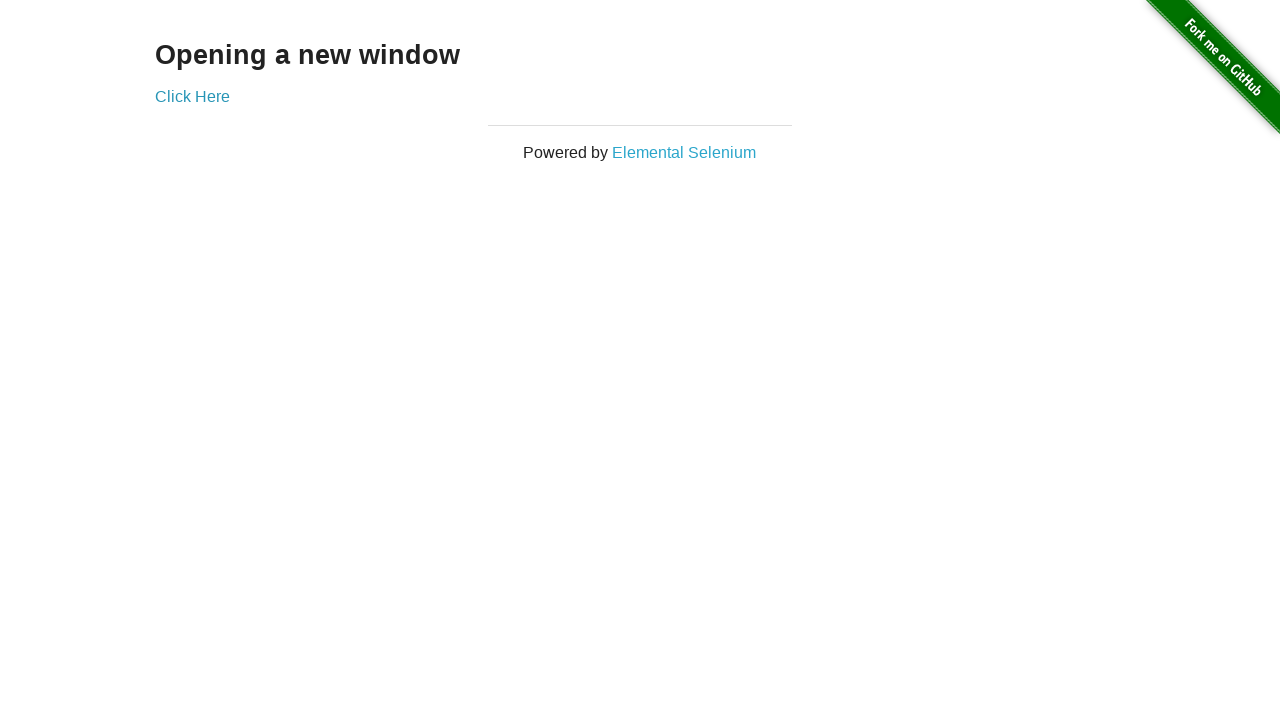

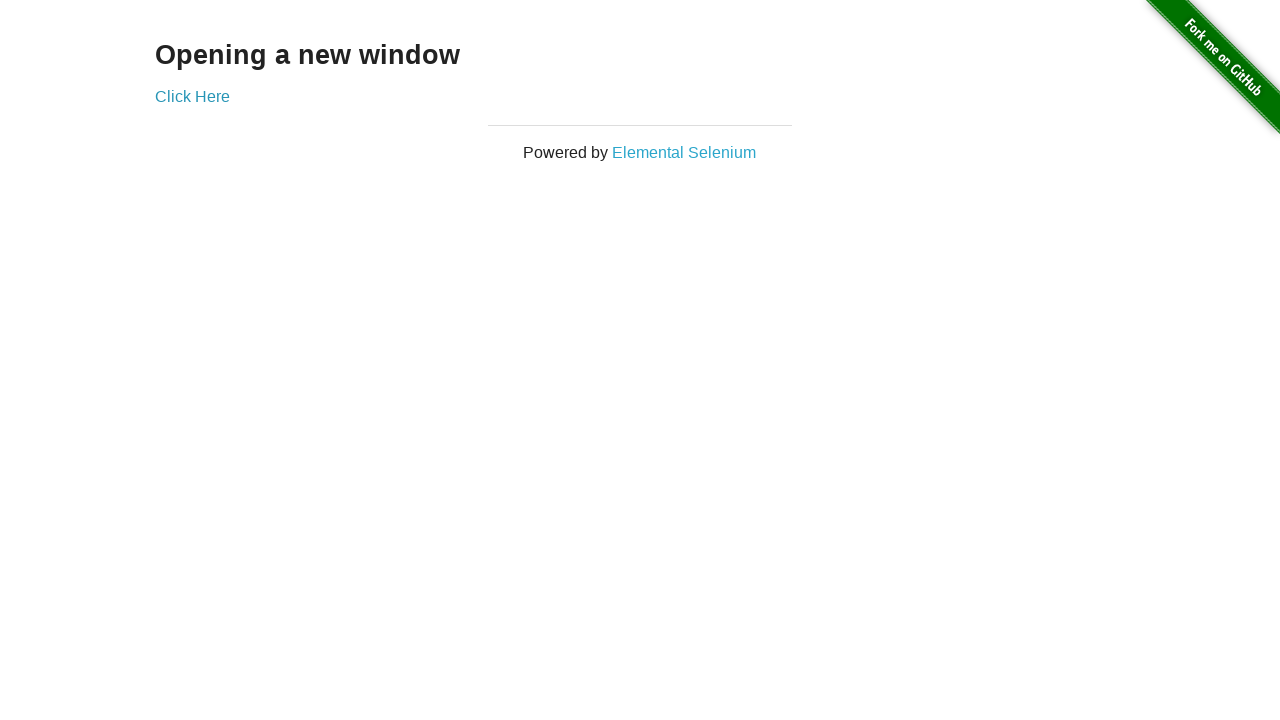